Tests the title and description text on the Challenging DOM page

Starting URL: https://the-internet.herokuapp.com/

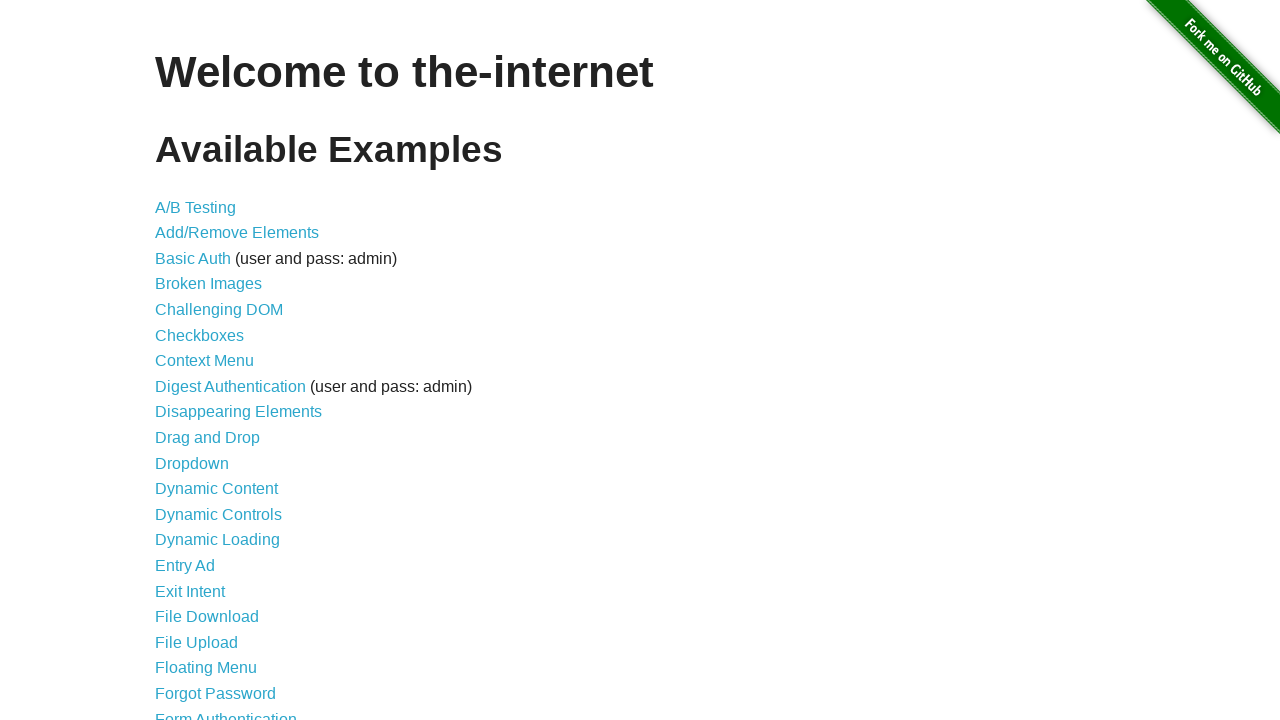

Clicked on Challenging DOM link at (219, 310) on xpath=//a[normalize-space()='Challenging DOM']
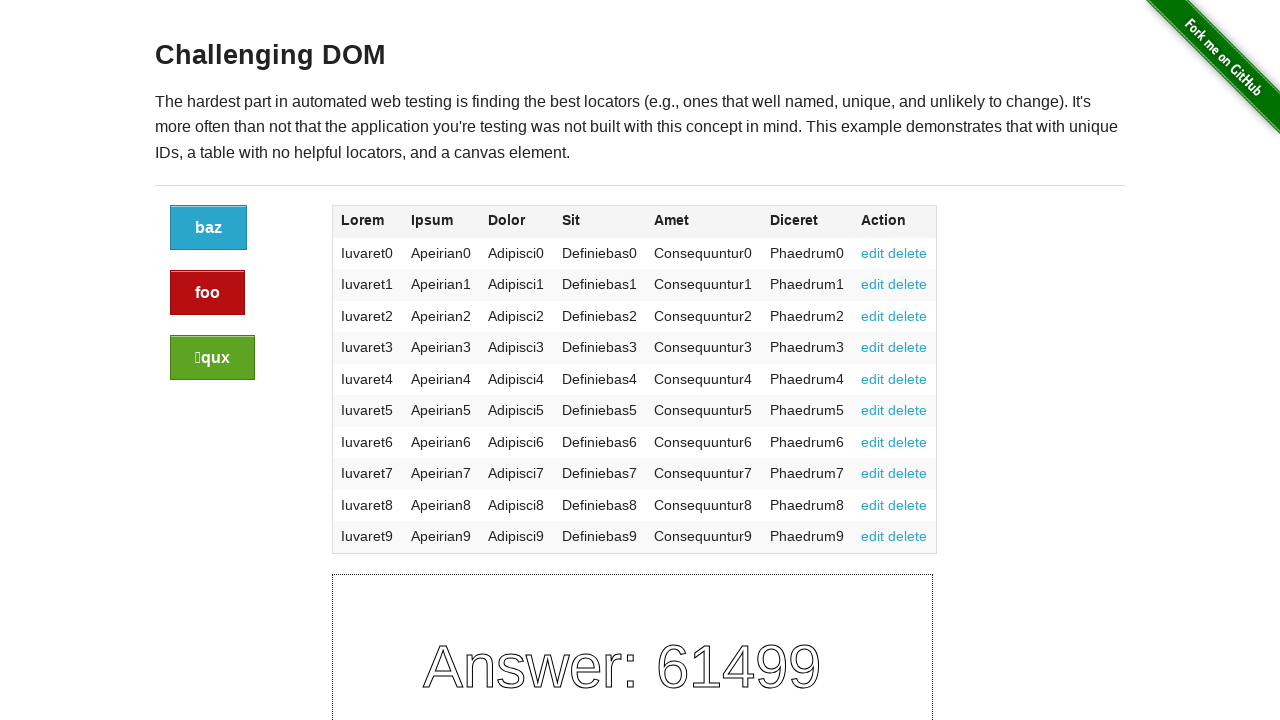

Waited for h3 element to load
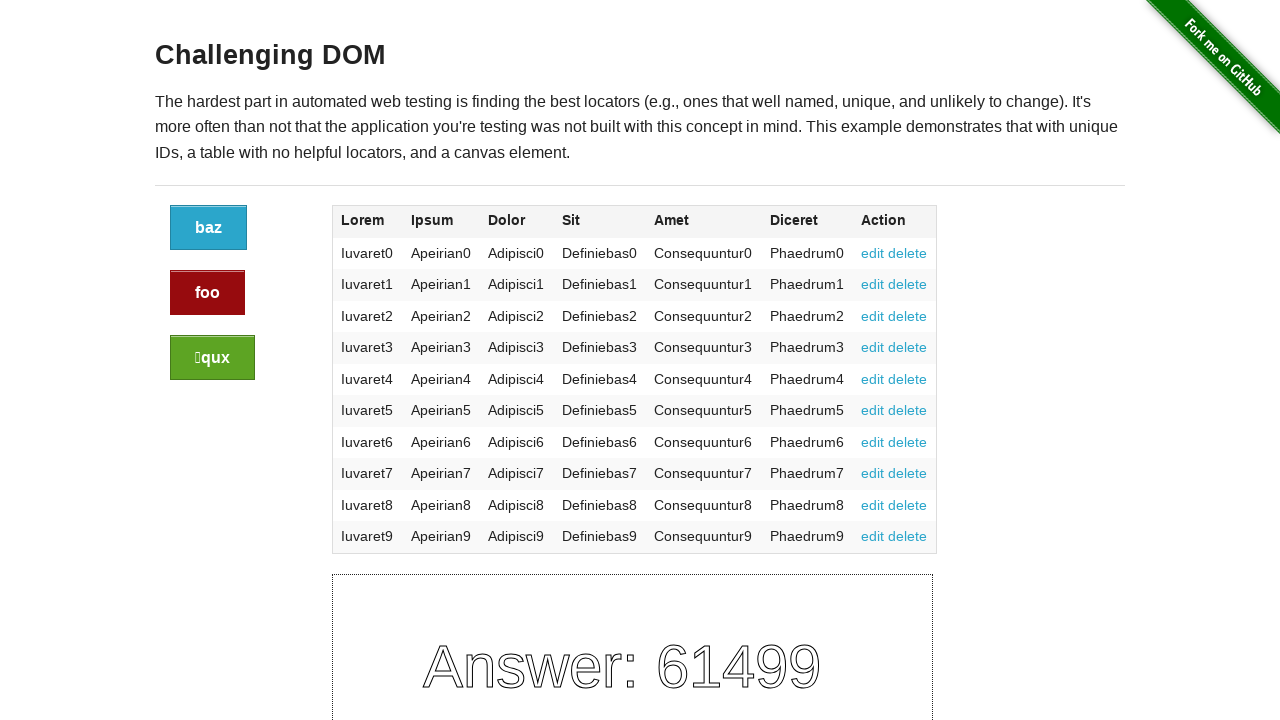

Verified title 'Challenging DOM' is present
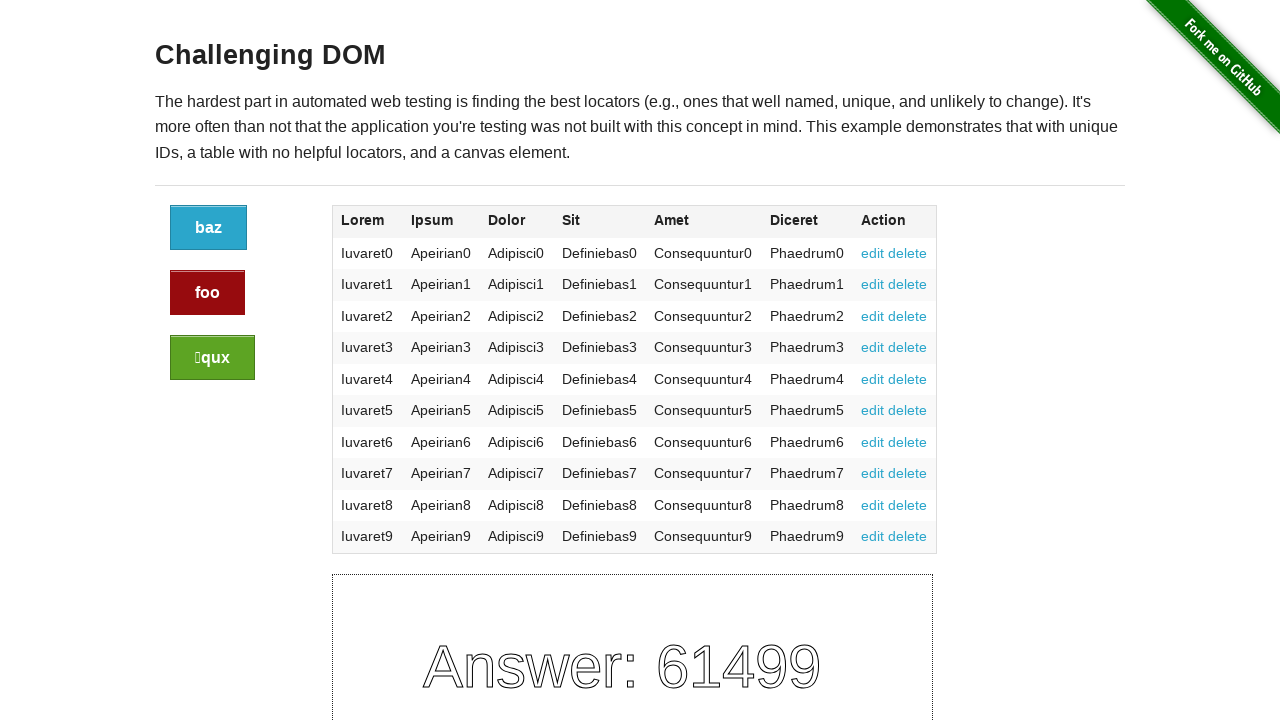

Verified description paragraph is present
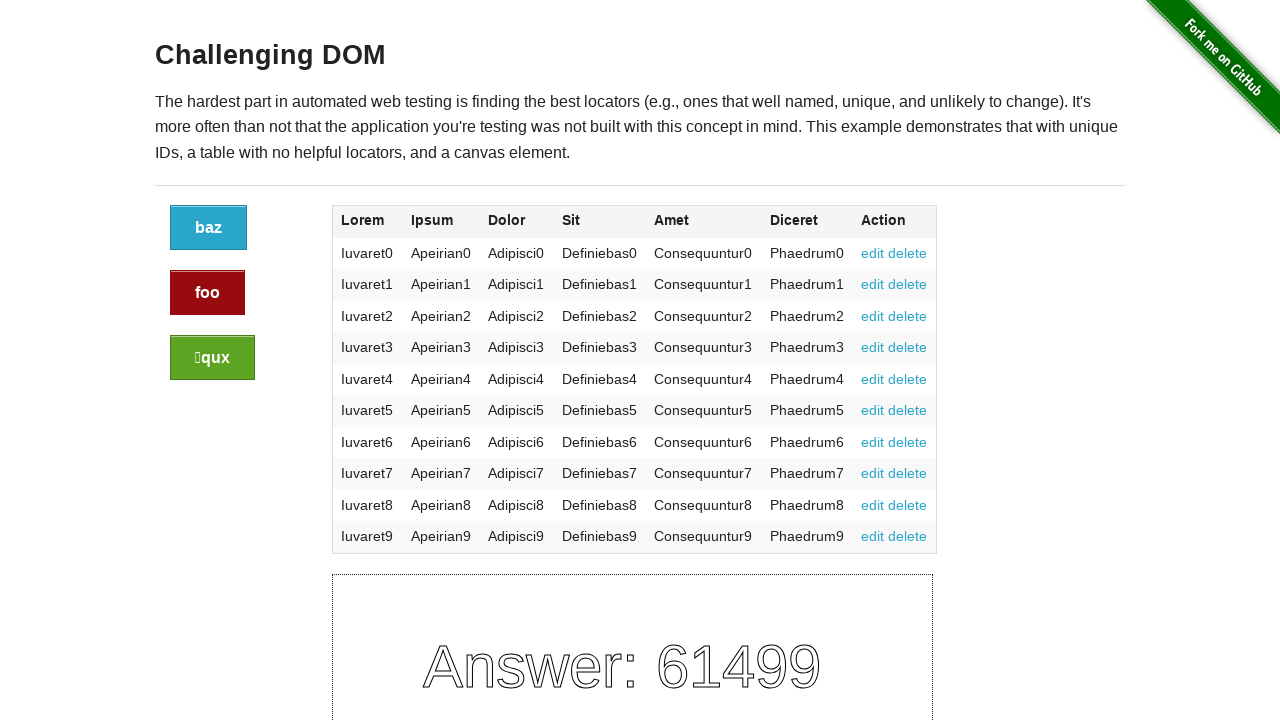

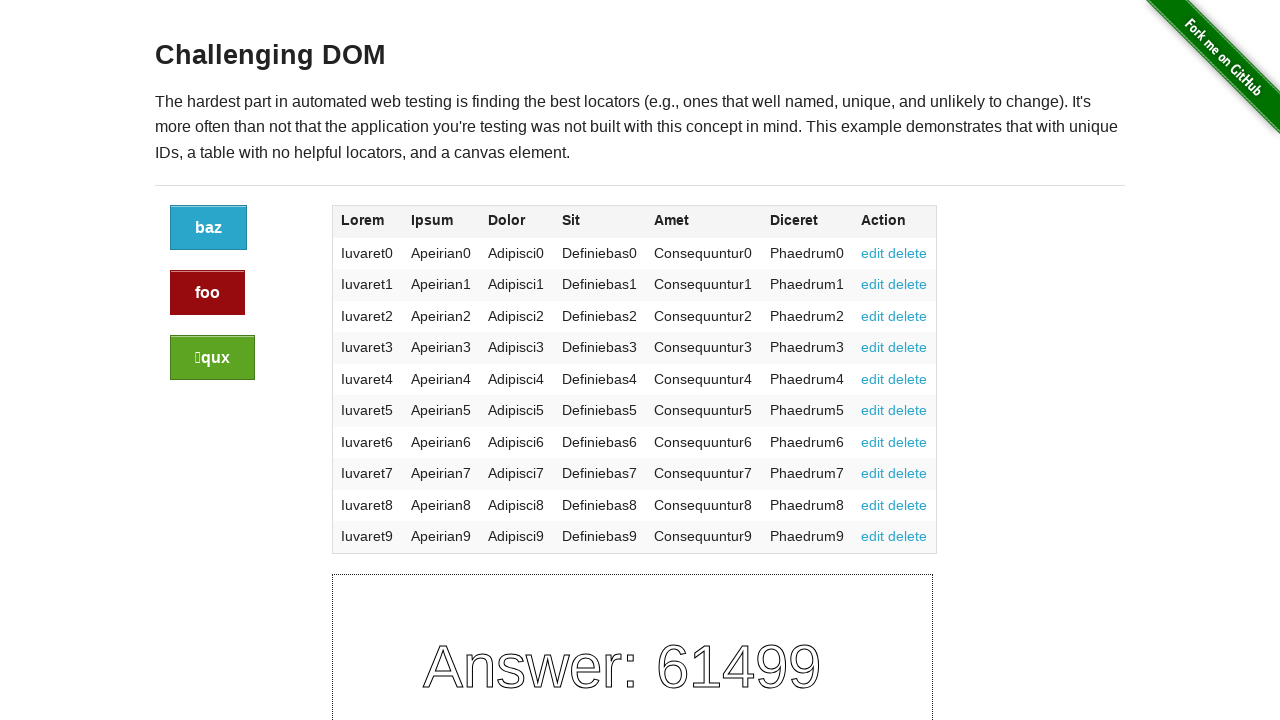